Tests dropdown selection functionality on OrangeHRM free trial page by selecting a country from the dropdown menu

Starting URL: https://www.orangehrm.com/en/30-day-free-trial

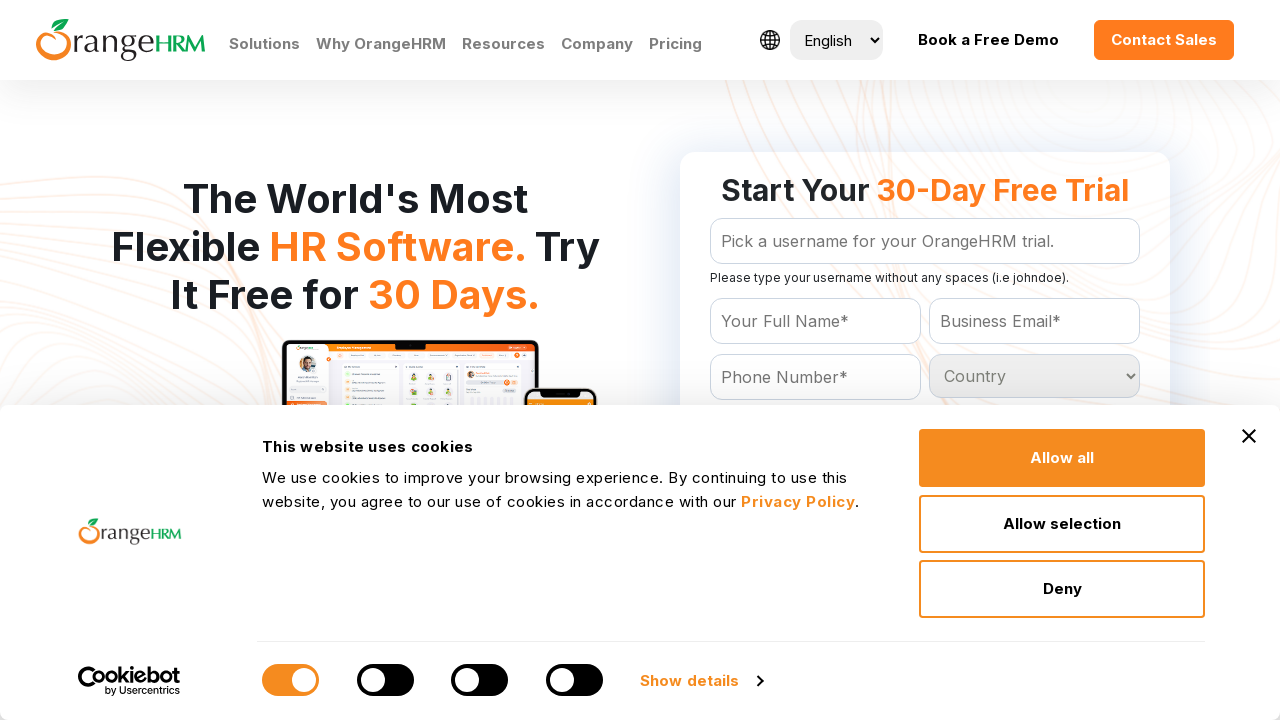

Selected 'India' from the country dropdown on #Form_getForm_Country
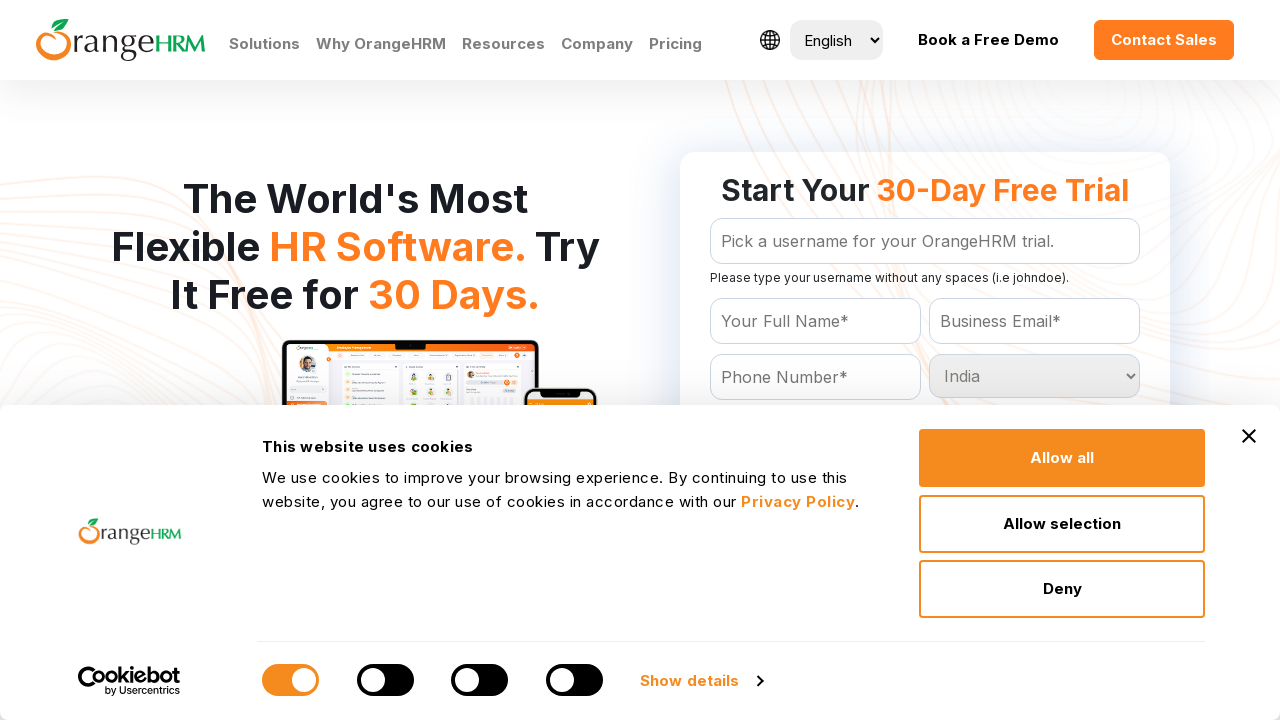

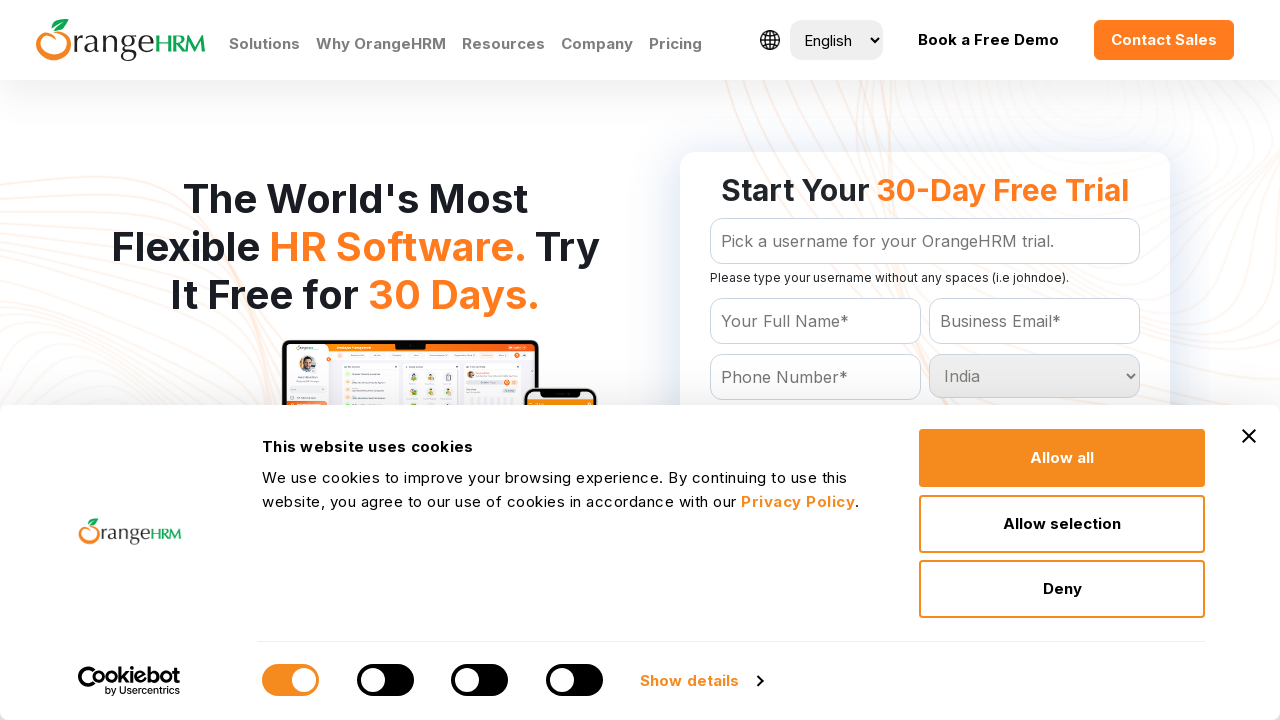